Tests checkbox functionality by checking if checkboxes are selected and clicking them if they are not selected

Starting URL: https://the-internet.herokuapp.com/checkboxes

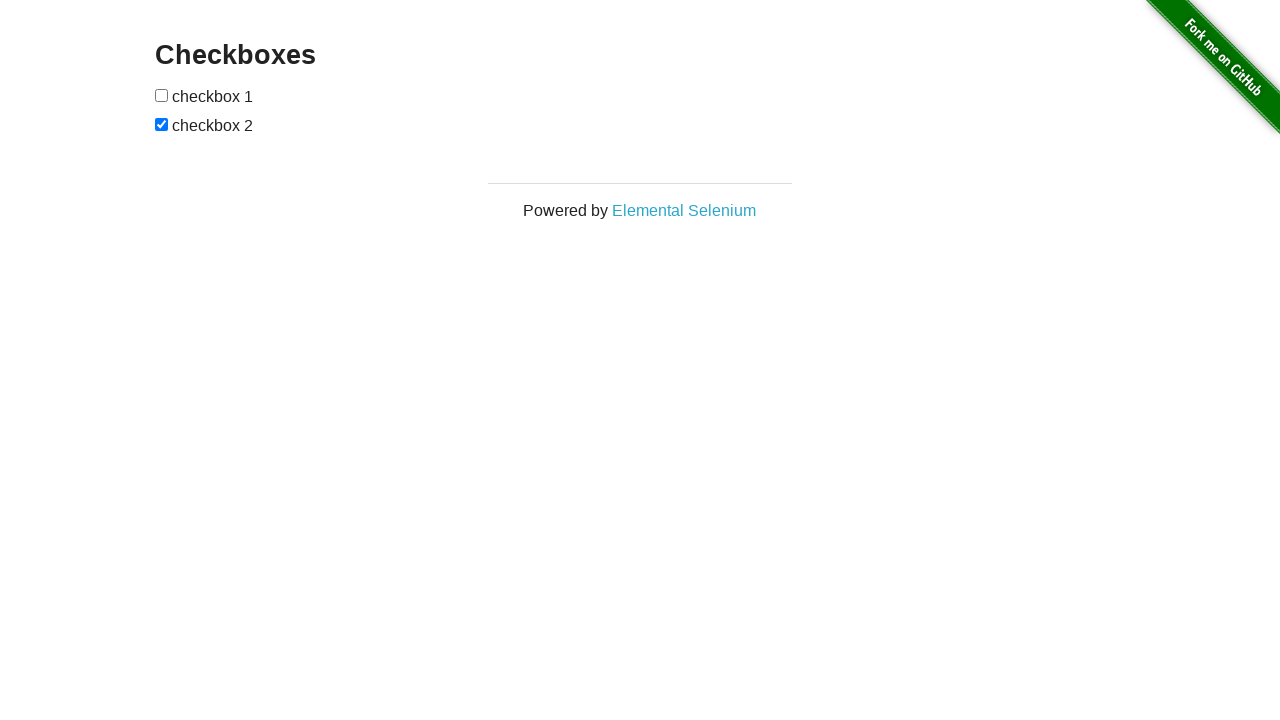

Located first checkbox element
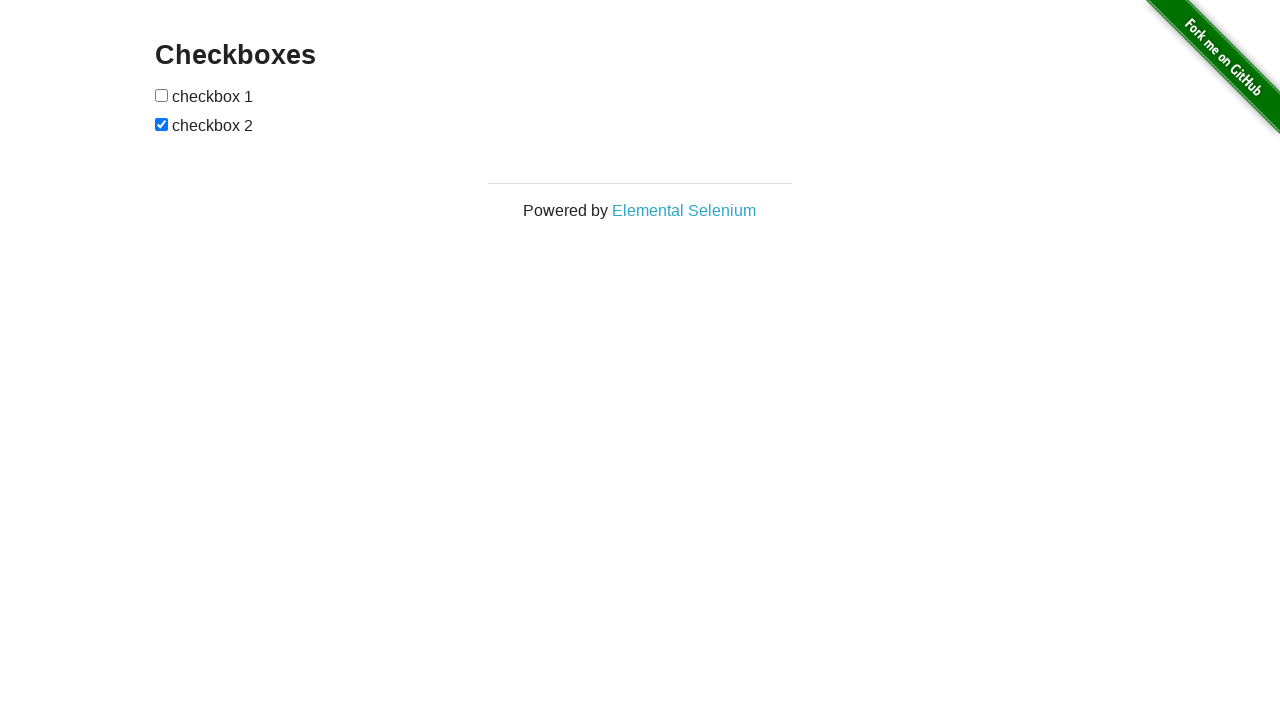

Located second checkbox element
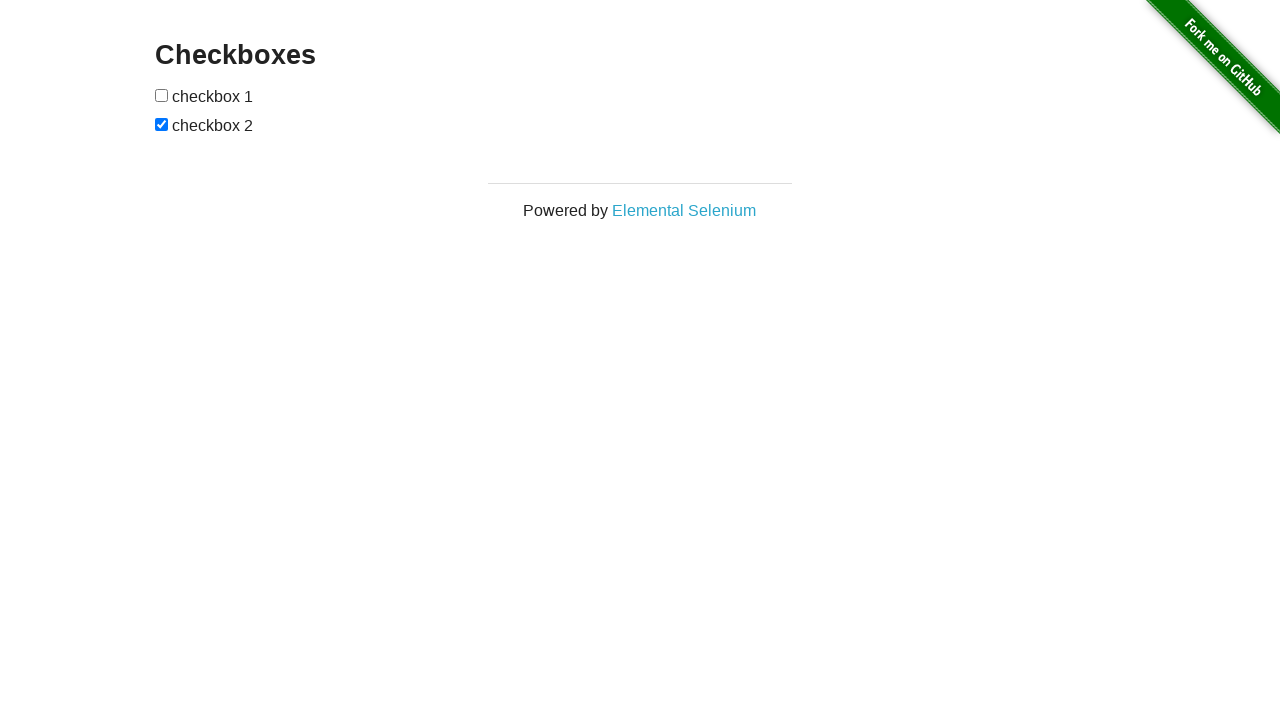

Checked that checkbox1 is not selected
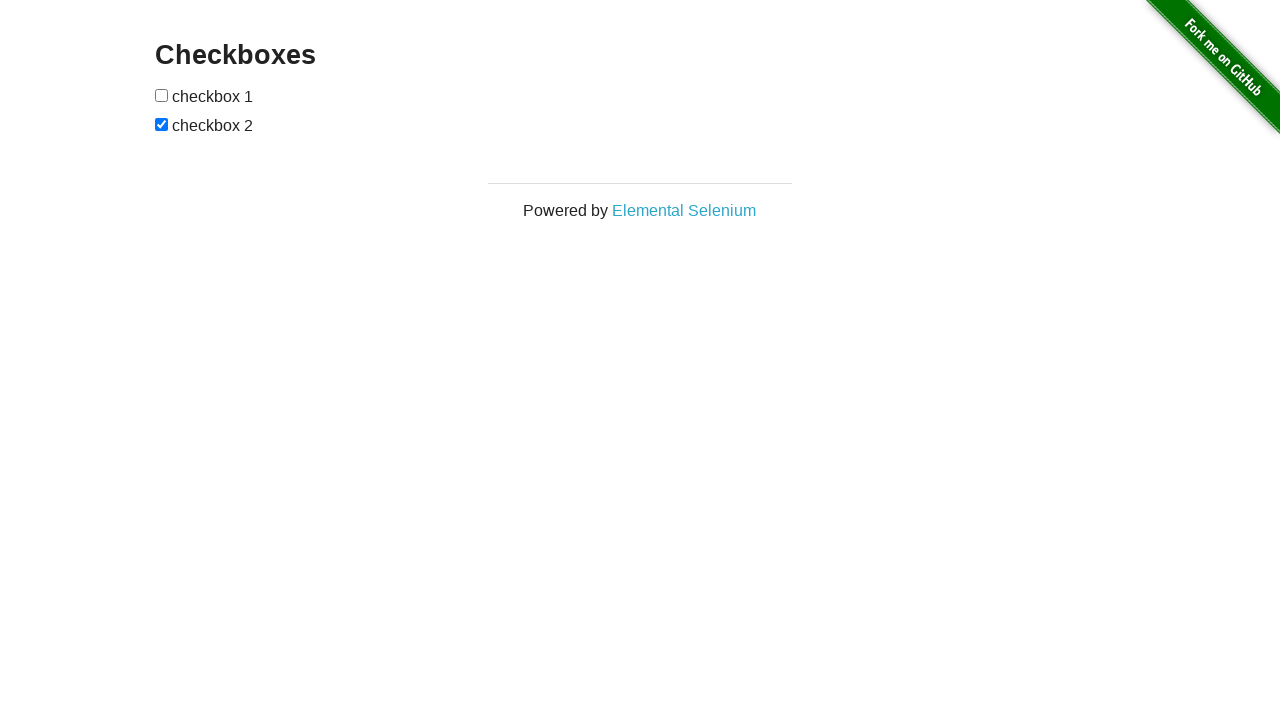

Clicked checkbox1 to select it at (162, 95) on (//*[@type='checkbox'])[1]
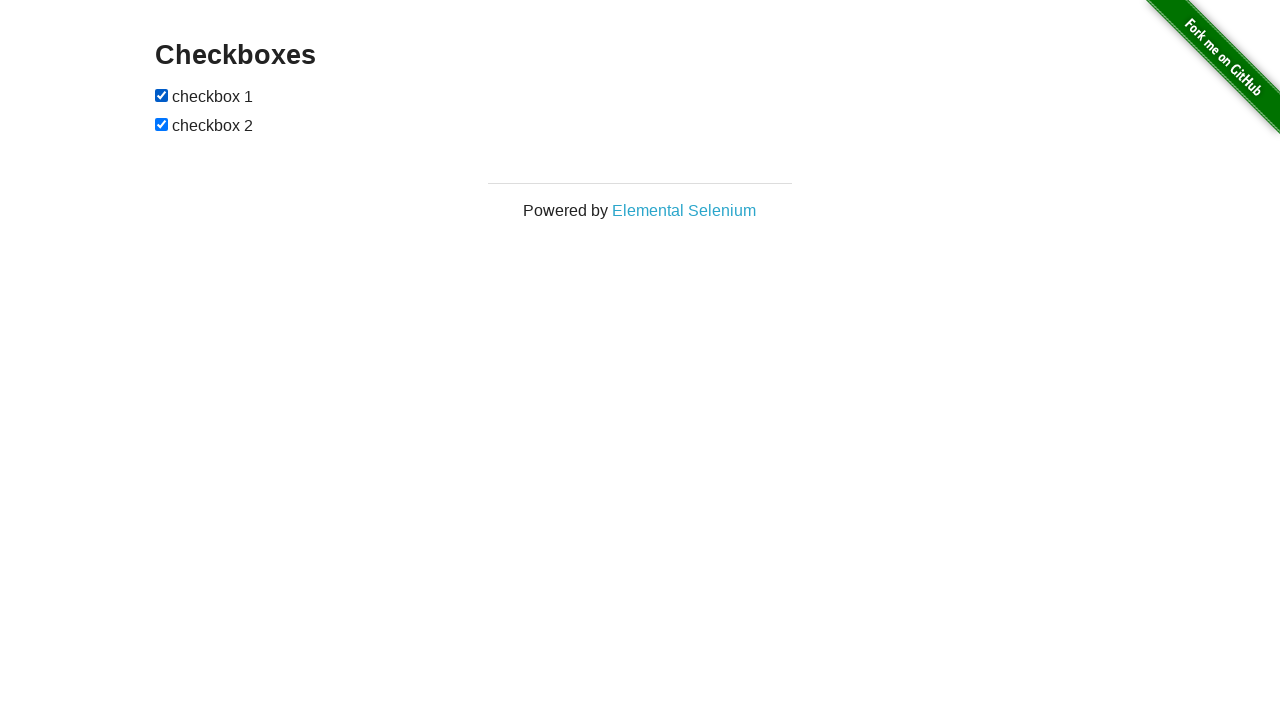

Verified that checkbox2 is already selected
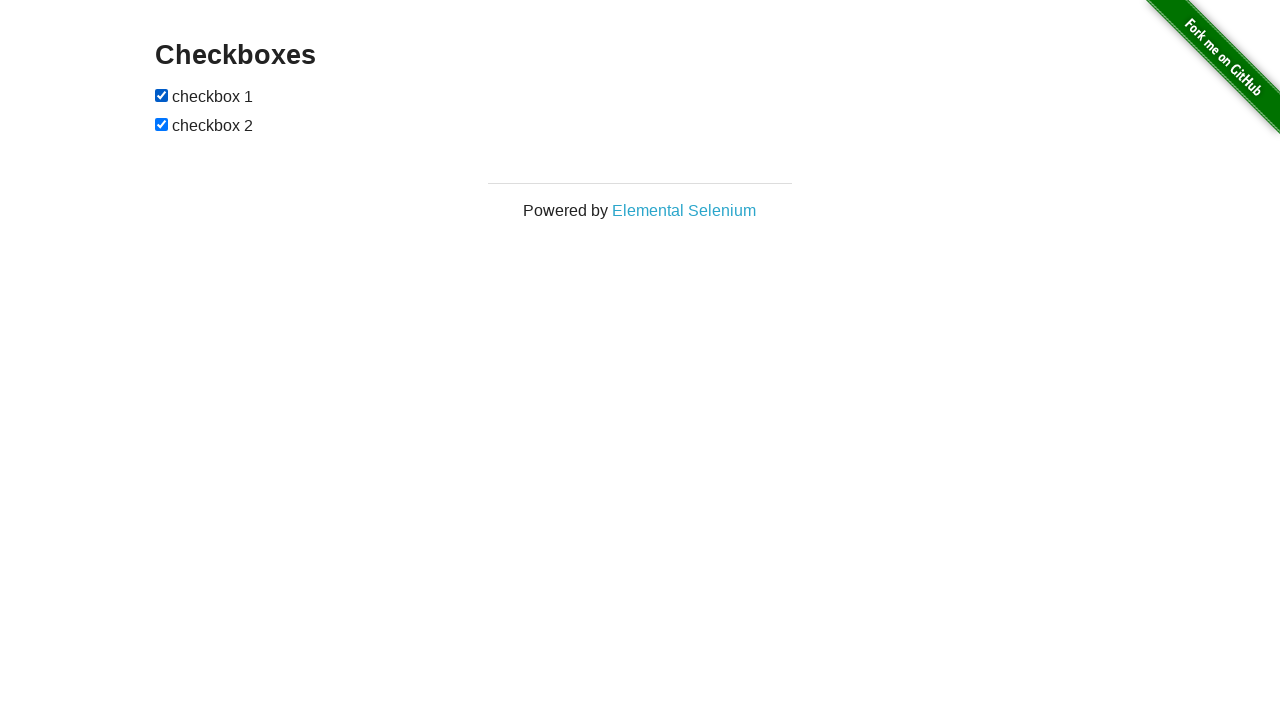

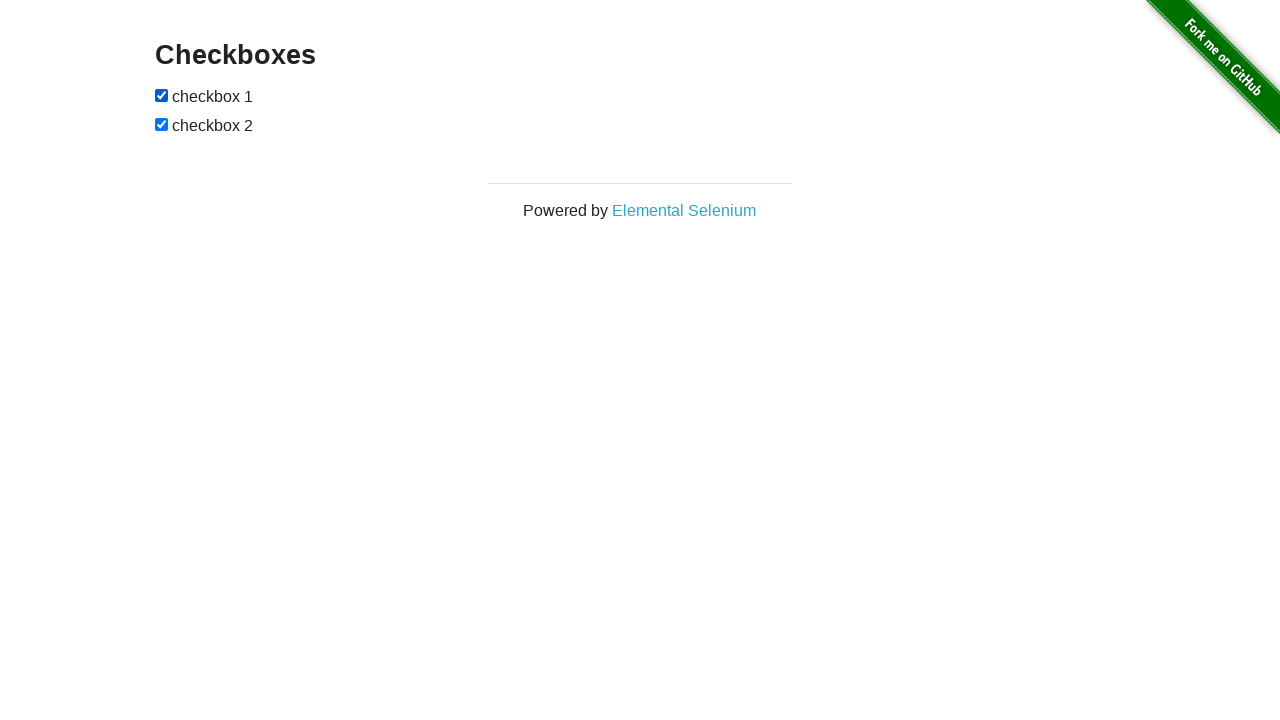